Tests alert handling functionality by clicking a button that triggers an alert and accepting it

Starting URL: https://www.hyrtutorials.com/p/alertsdemo.html

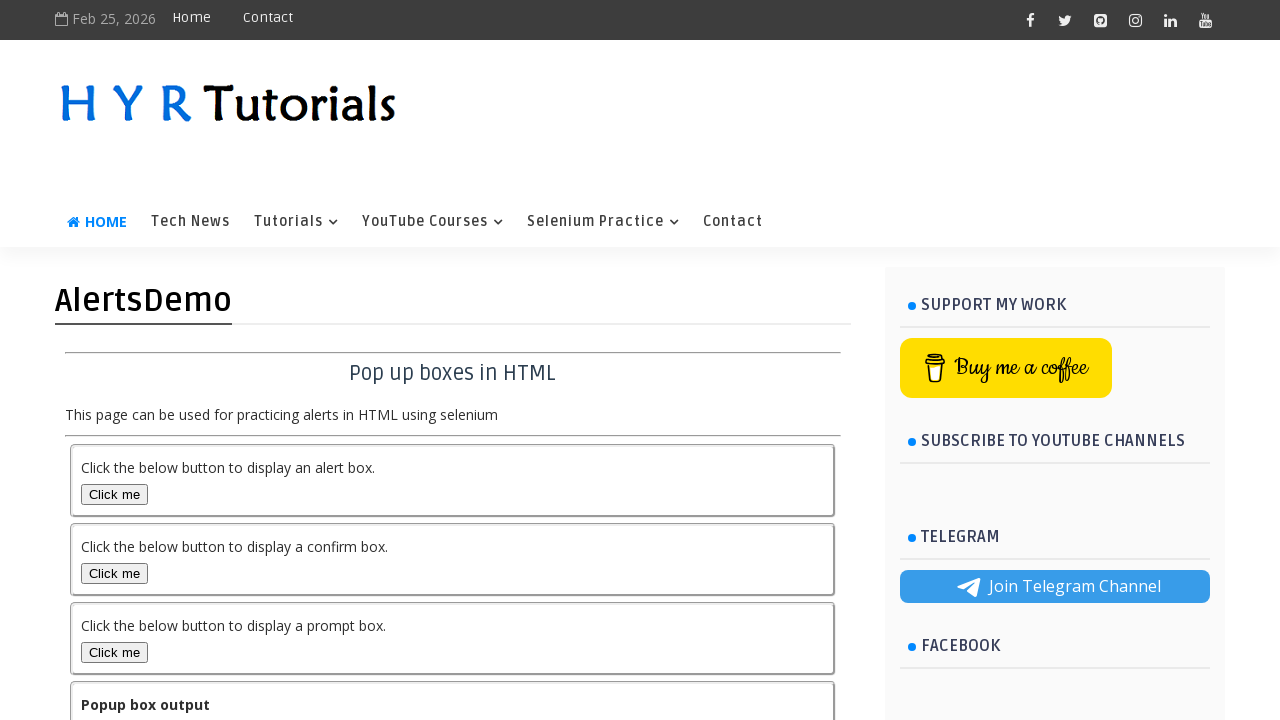

Clicked button to trigger alert at (114, 494) on #alertBox
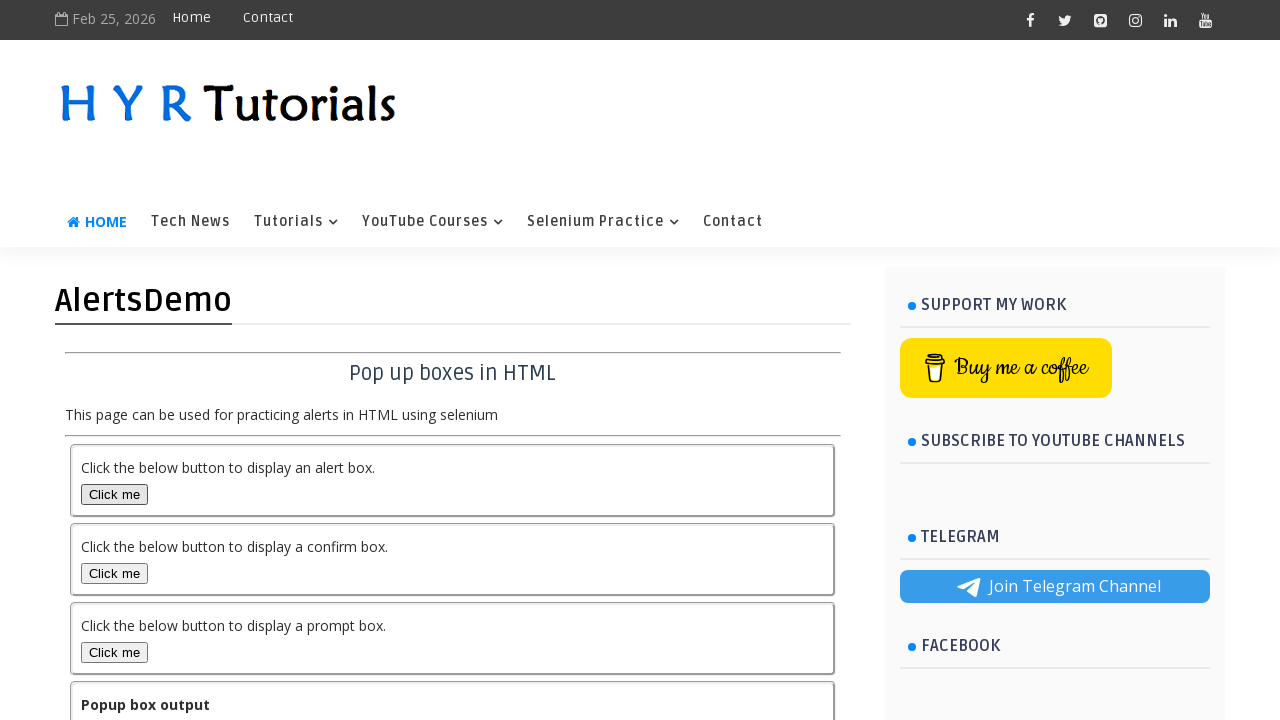

Set up dialog handler to accept alert
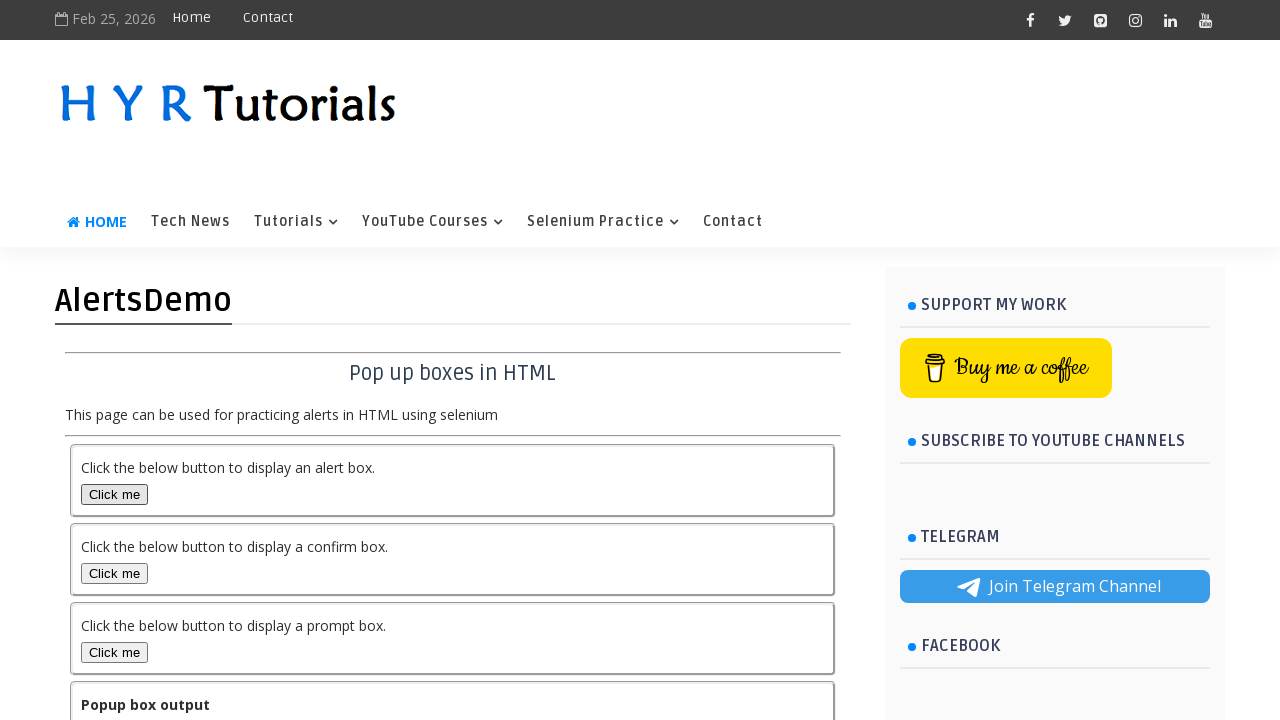

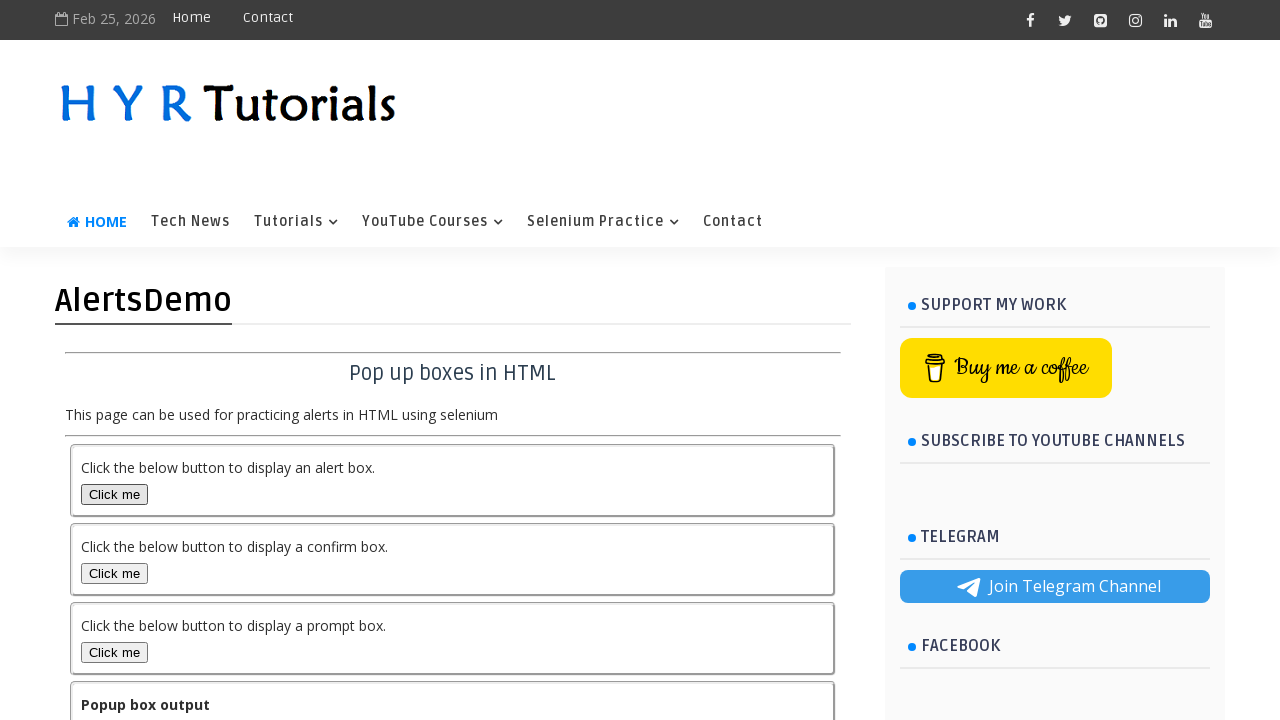